Tests checkbox functionality by verifying checkbox 2 is selected by default and then selecting checkbox 1

Starting URL: https://the-internet.herokuapp.com

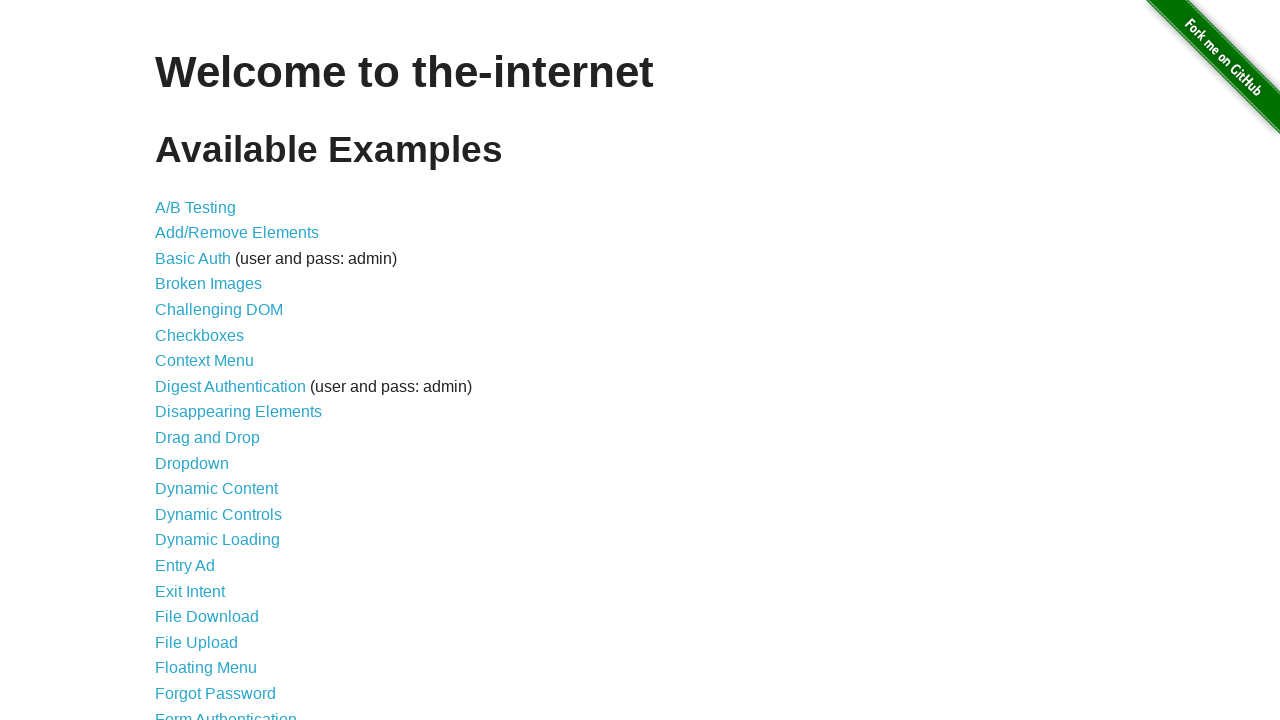

Navigated to the-internet.herokuapp.com
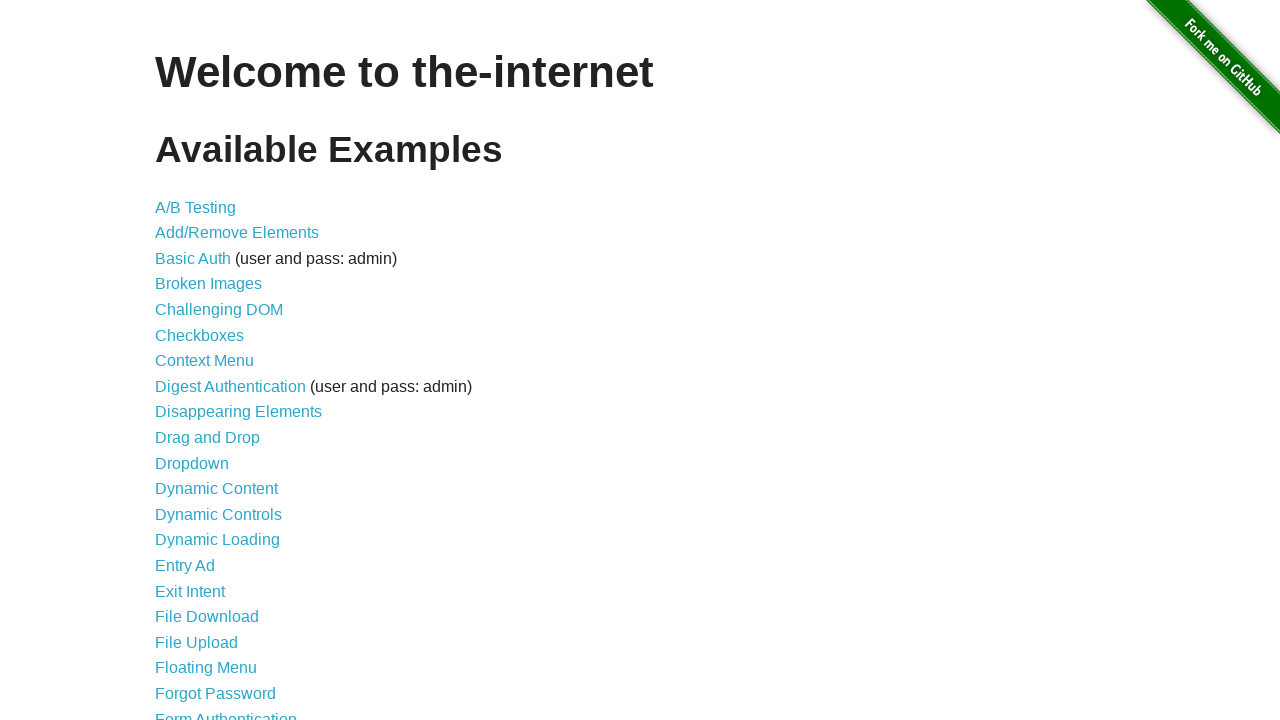

Clicked on Checkboxes link at (200, 335) on text=Checkboxes
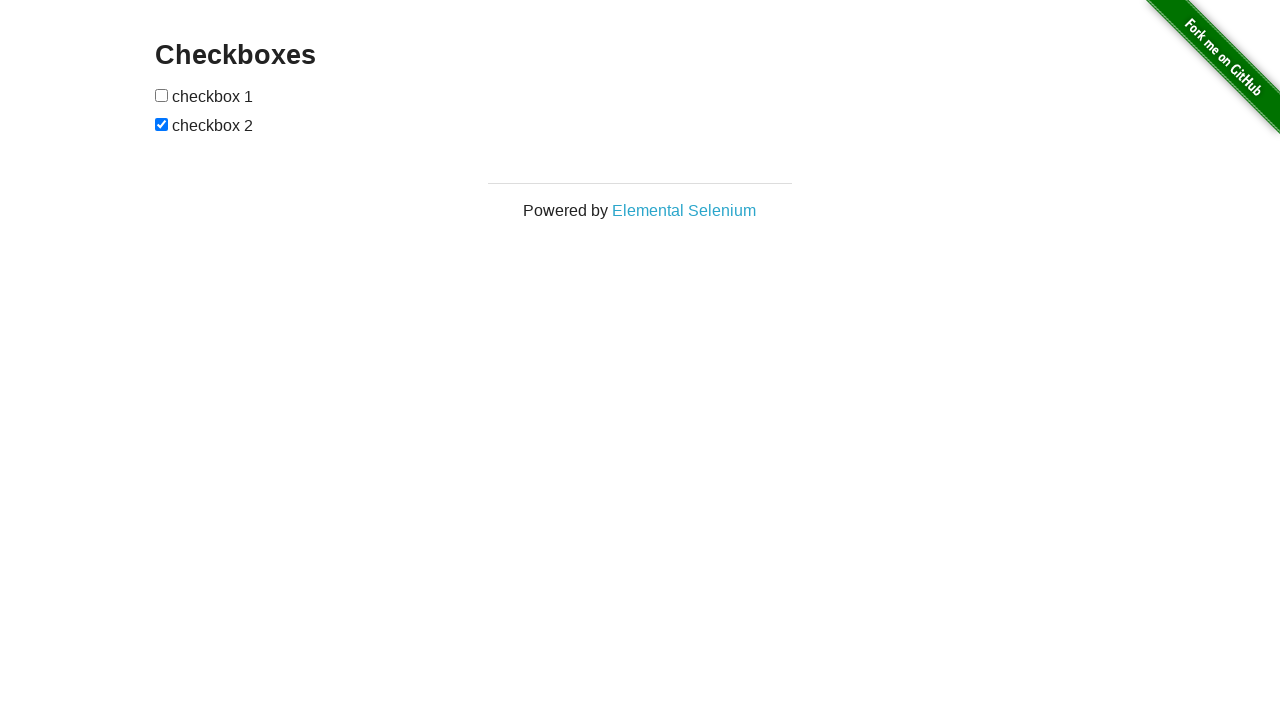

Checkboxes loaded on page
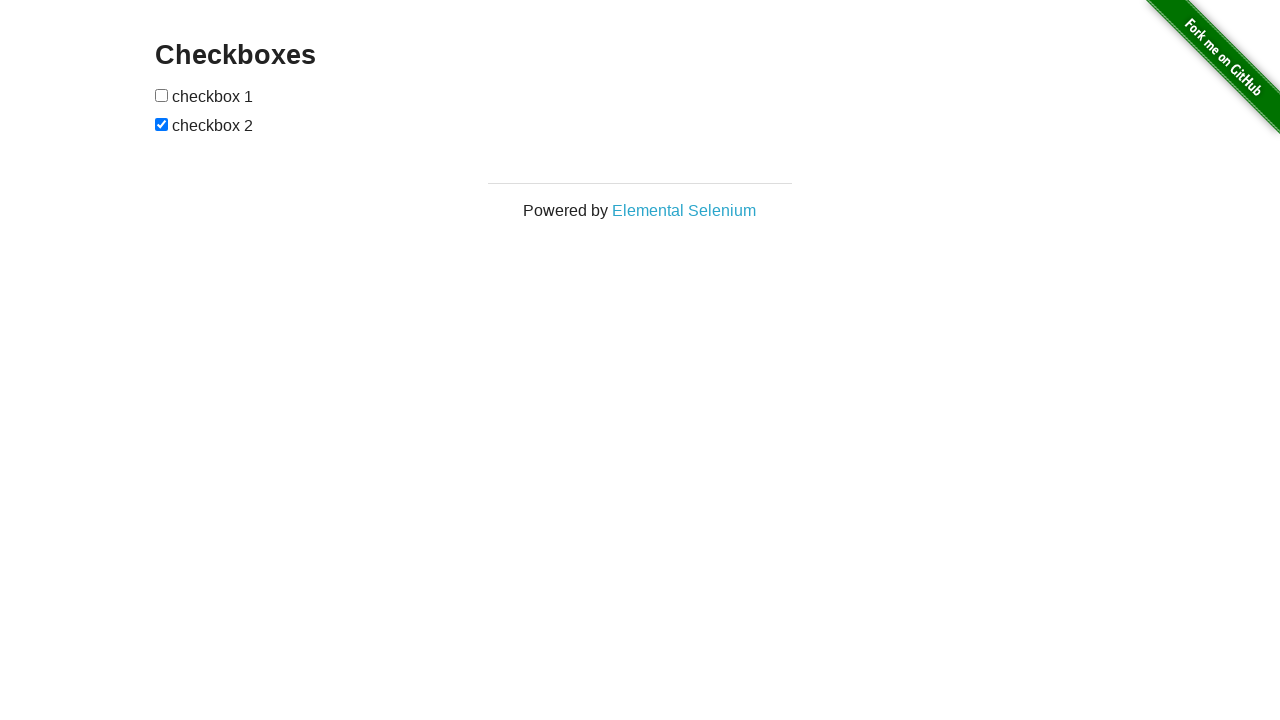

Verified checkbox 2 is selected by default: True
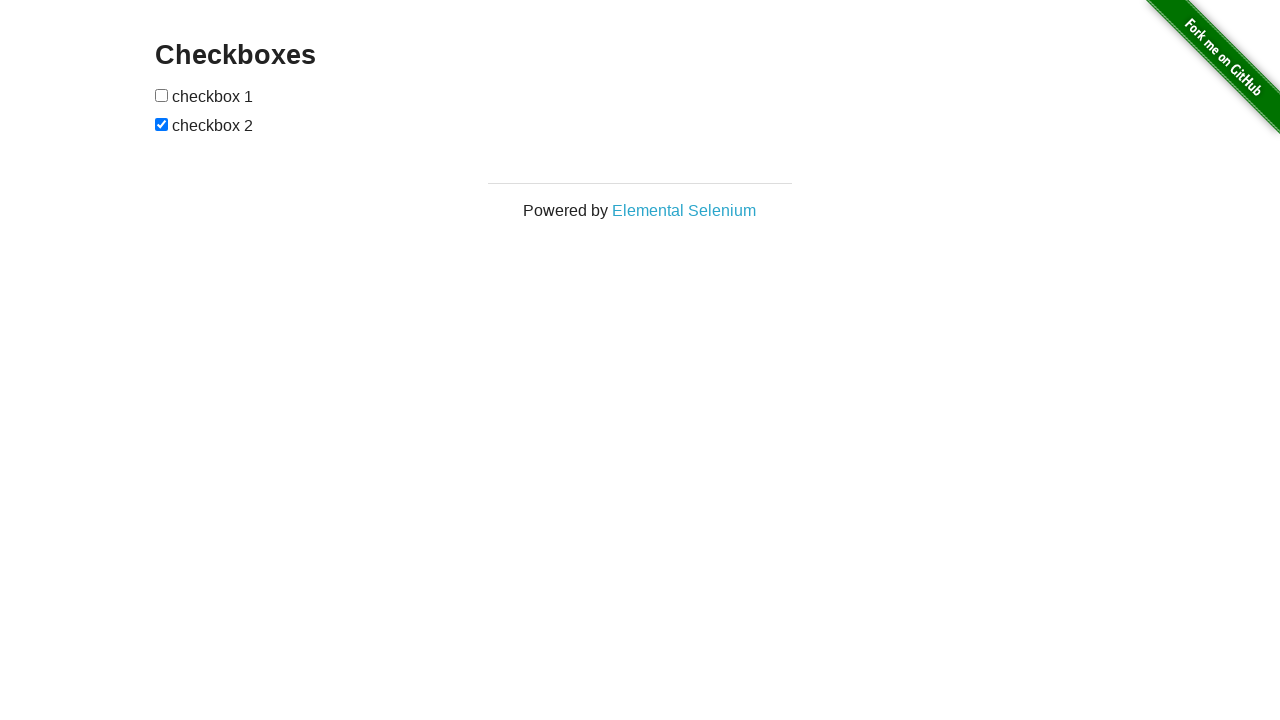

Selected checkbox 1 at (162, 95) on input[type='checkbox']:nth-of-type(1)
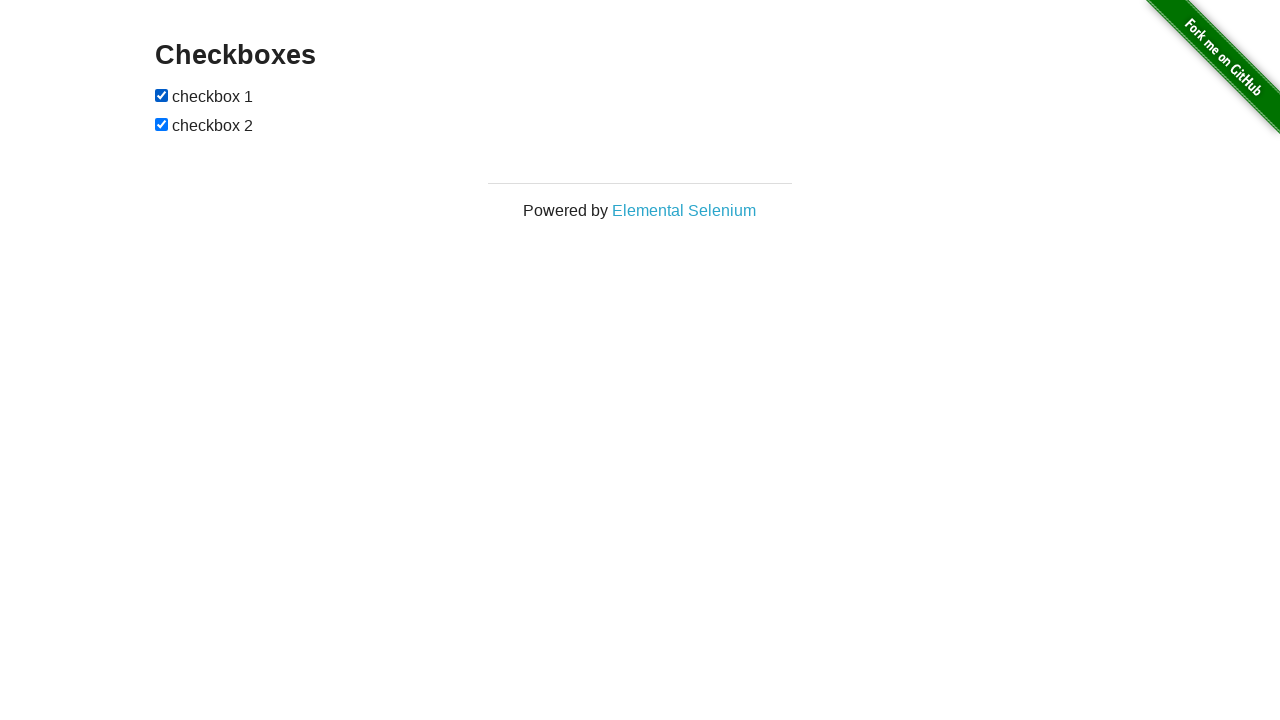

Verified checkbox 1 is now selected: True
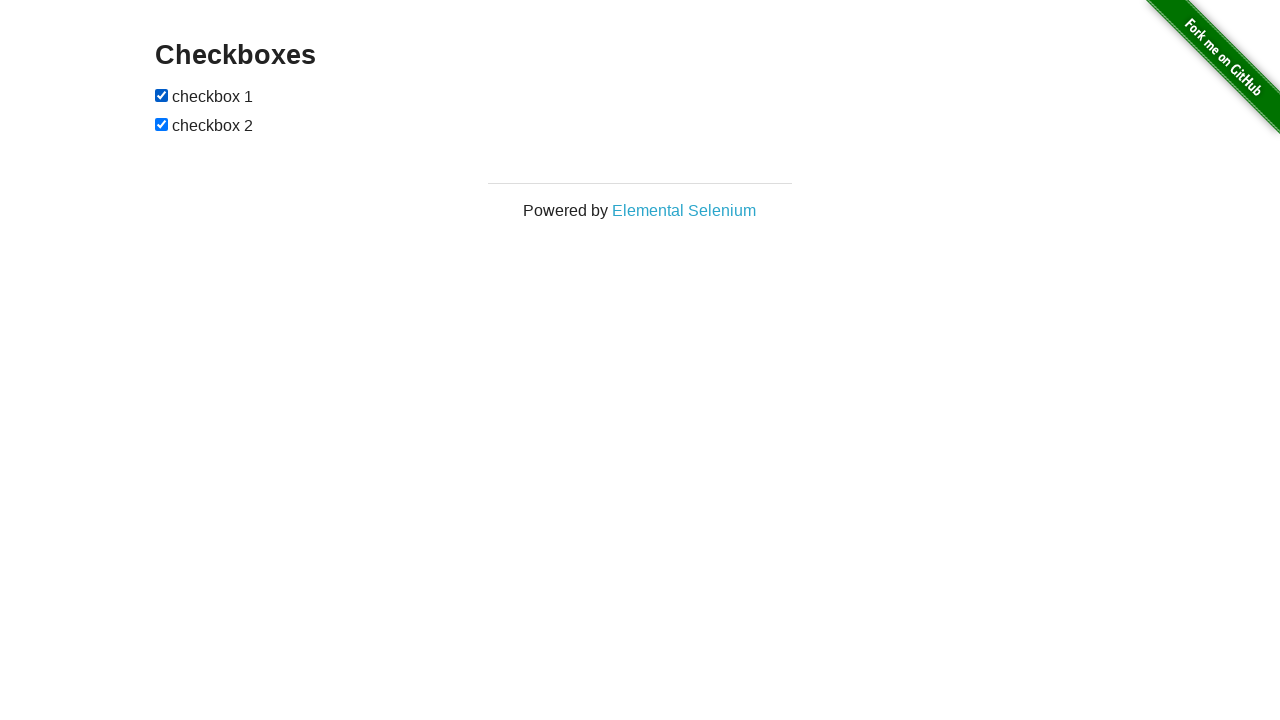

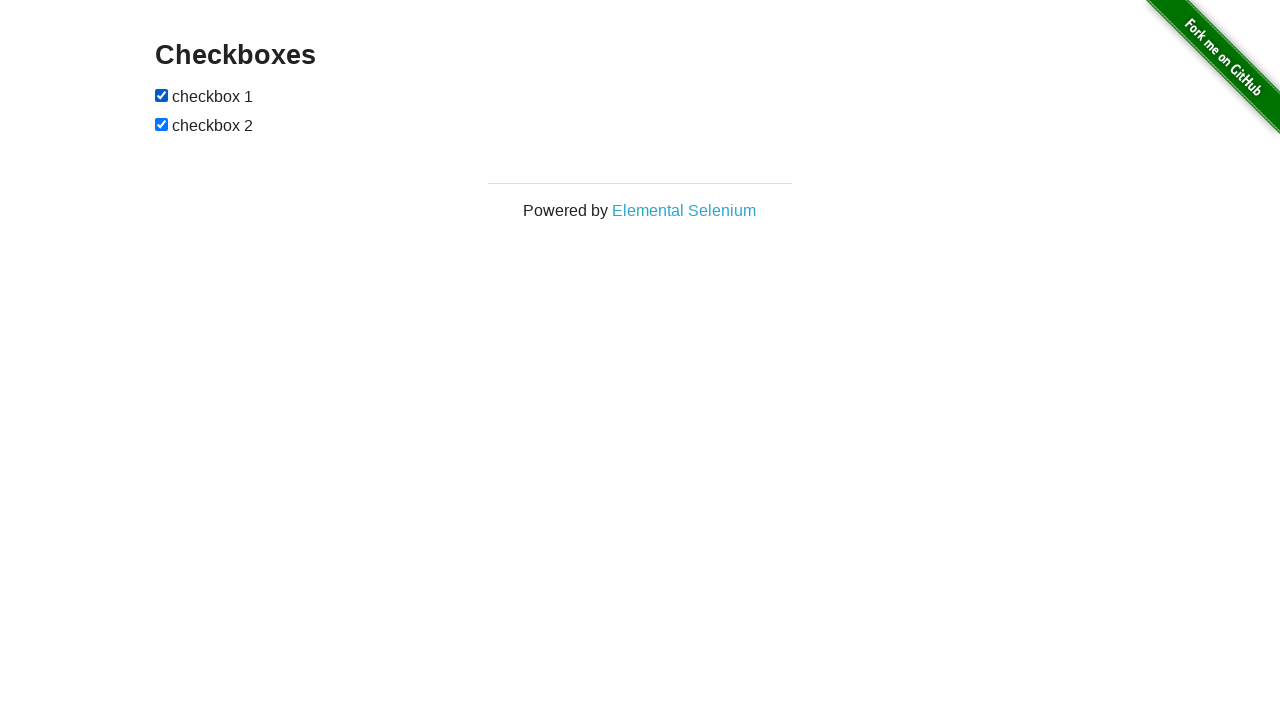